Tests drag and drop functionality by dragging column A to column B and verifying the swap.

Starting URL: https://the-internet.herokuapp.com/

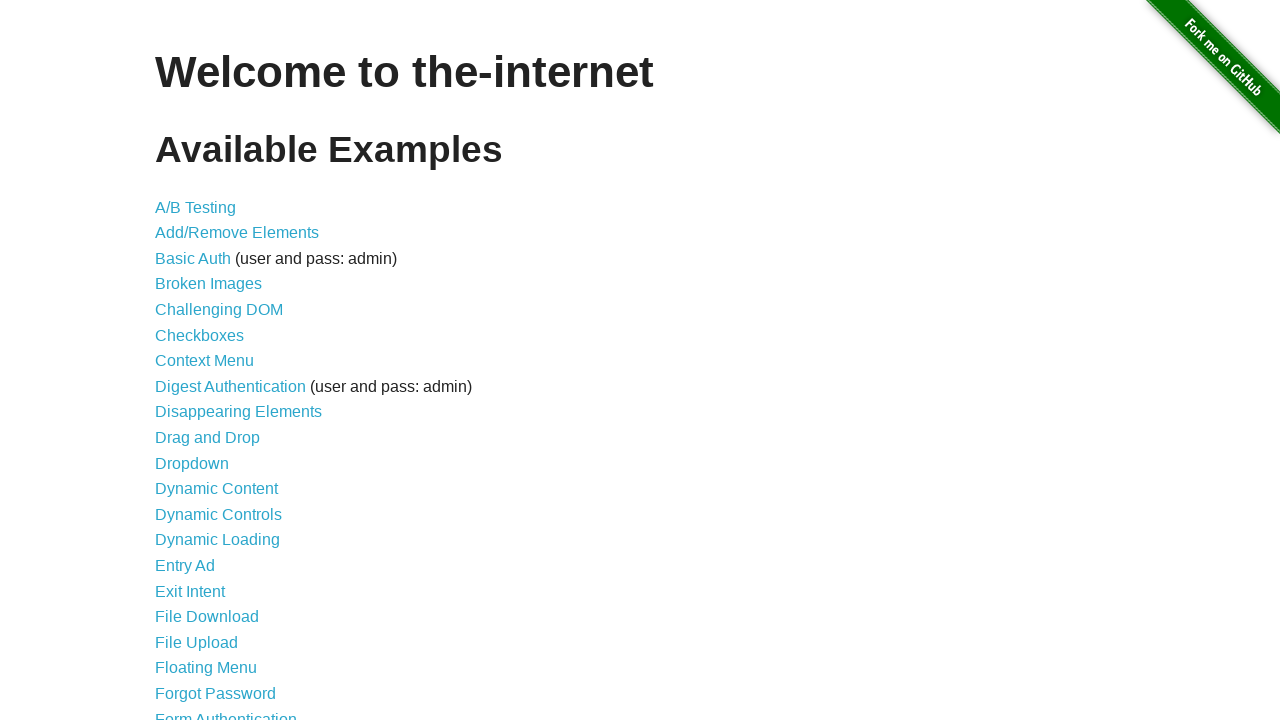

Clicked on Drag and Drop link at (208, 438) on text=Drag and Drop
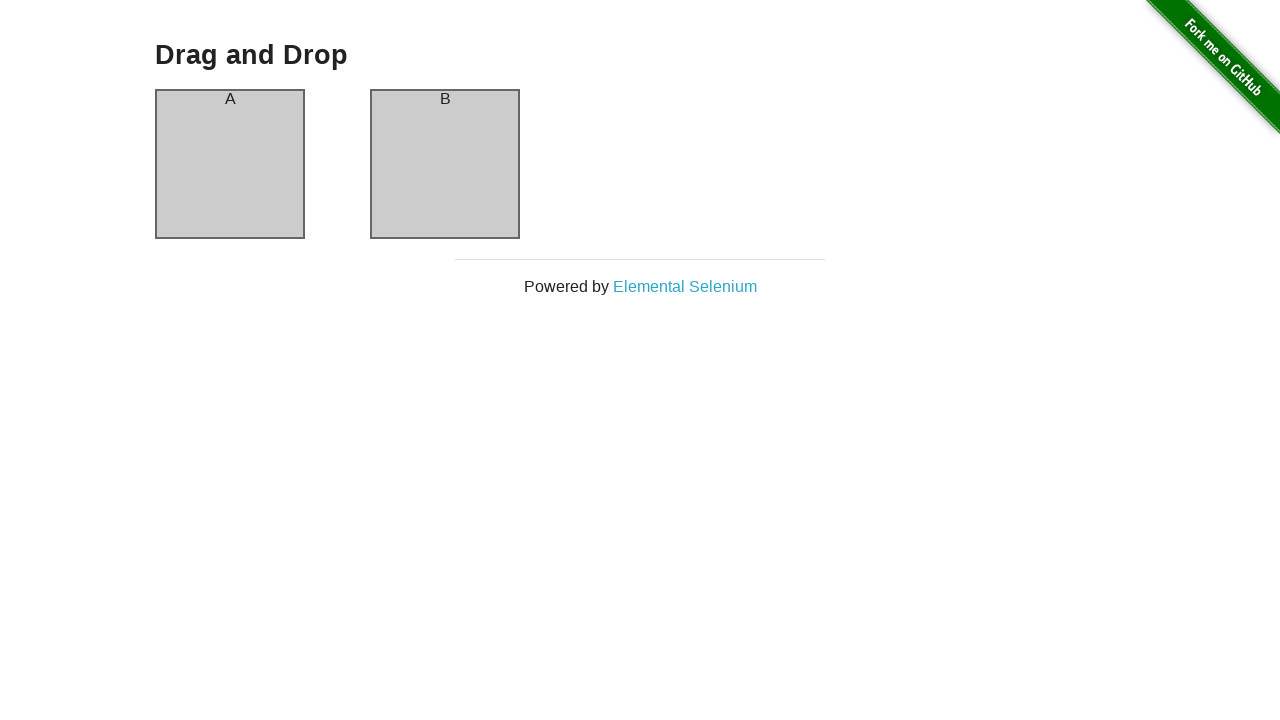

Drag and Drop page loaded successfully
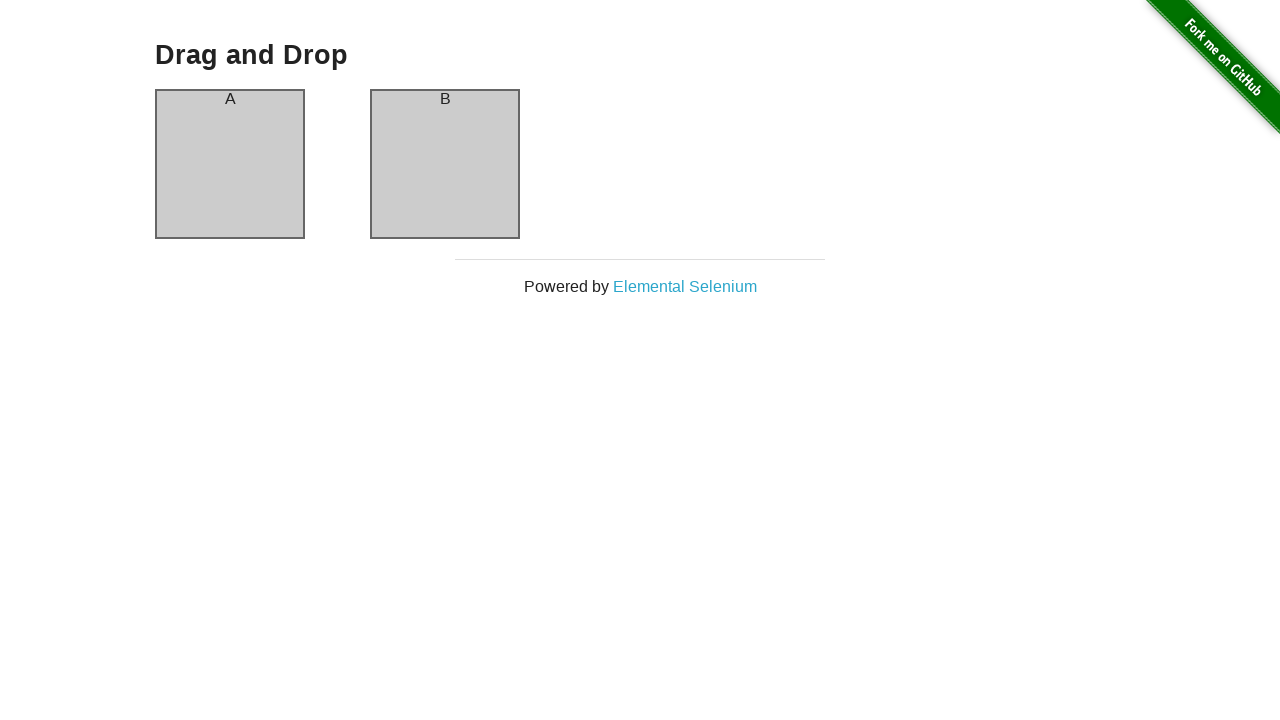

Located column A element
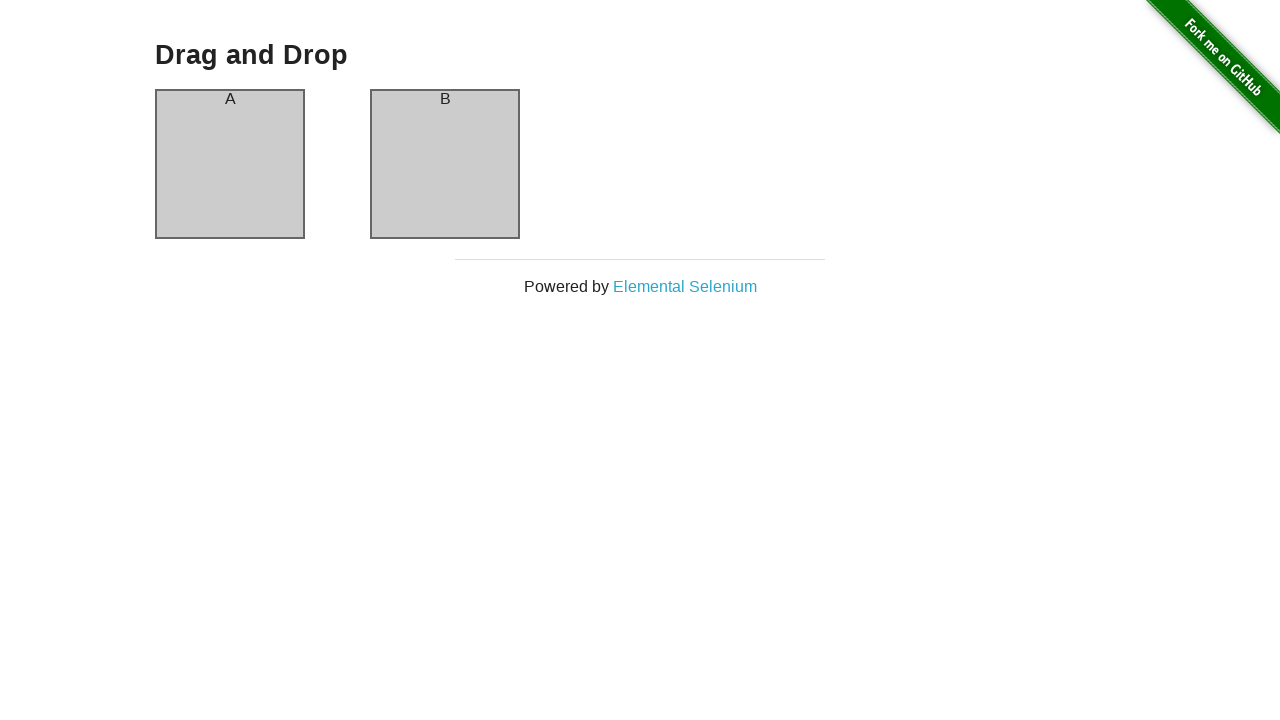

Located column B element
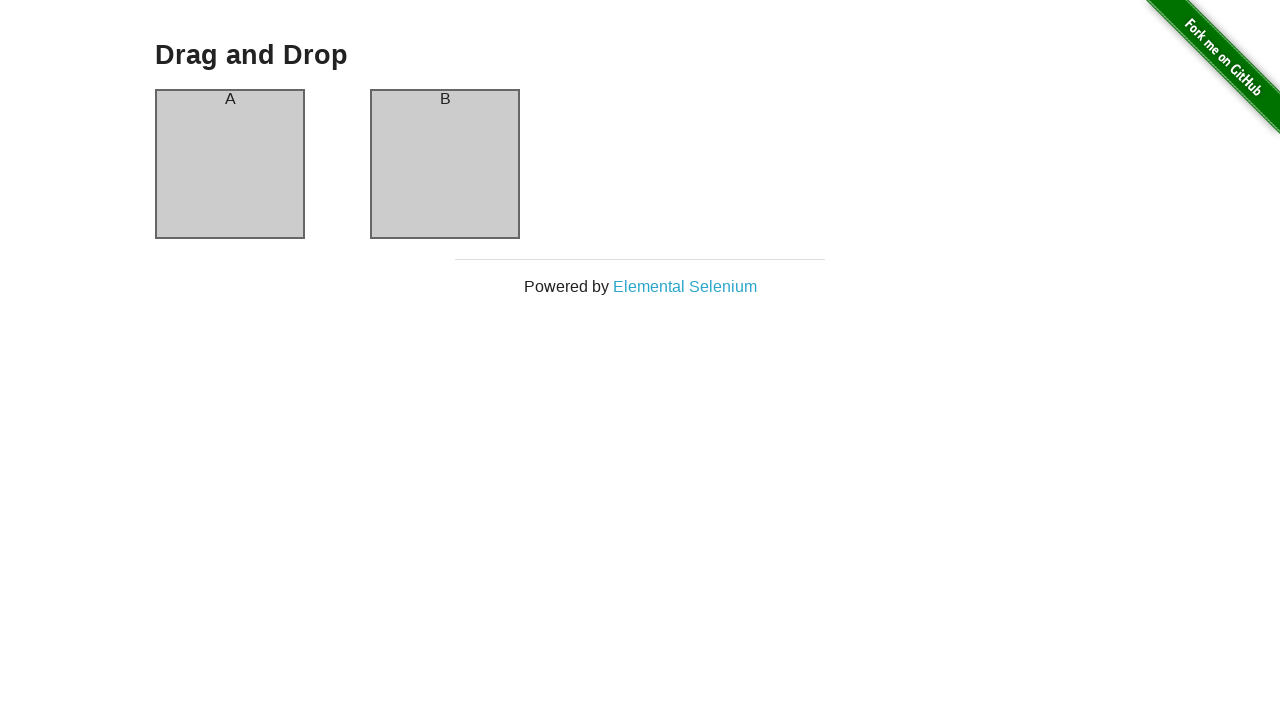

Dragged column A to column B successfully at (445, 164)
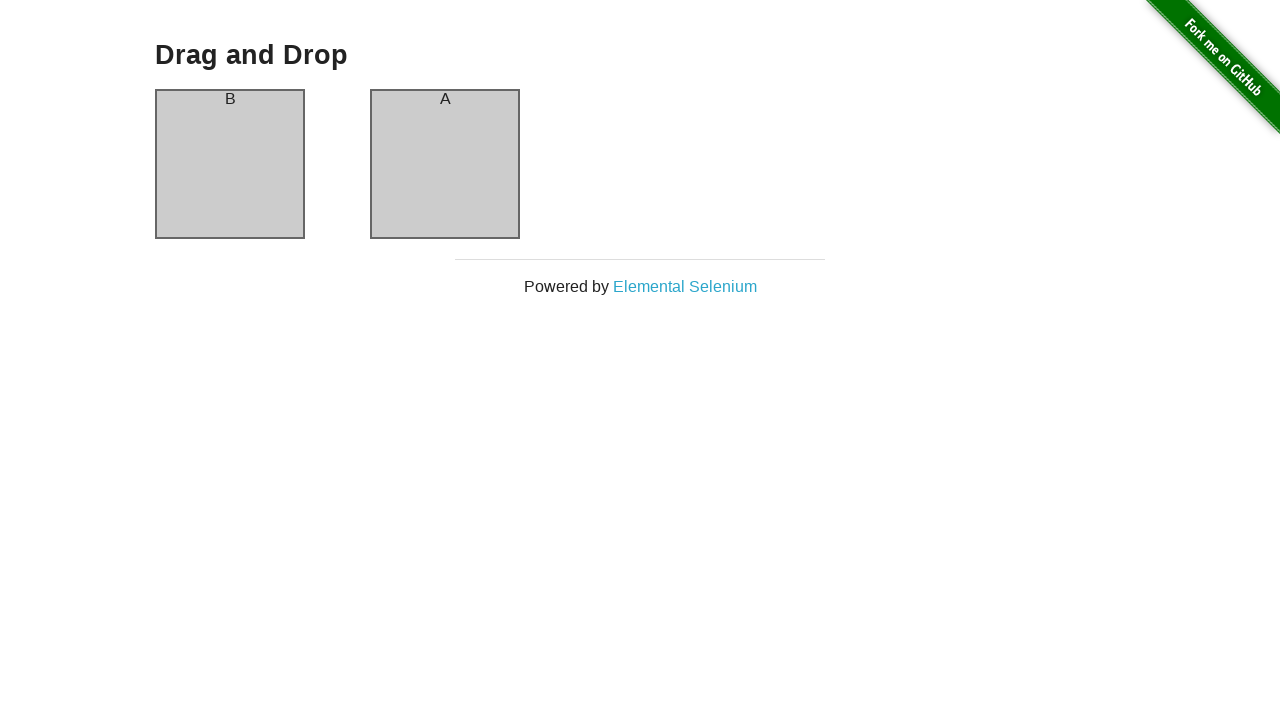

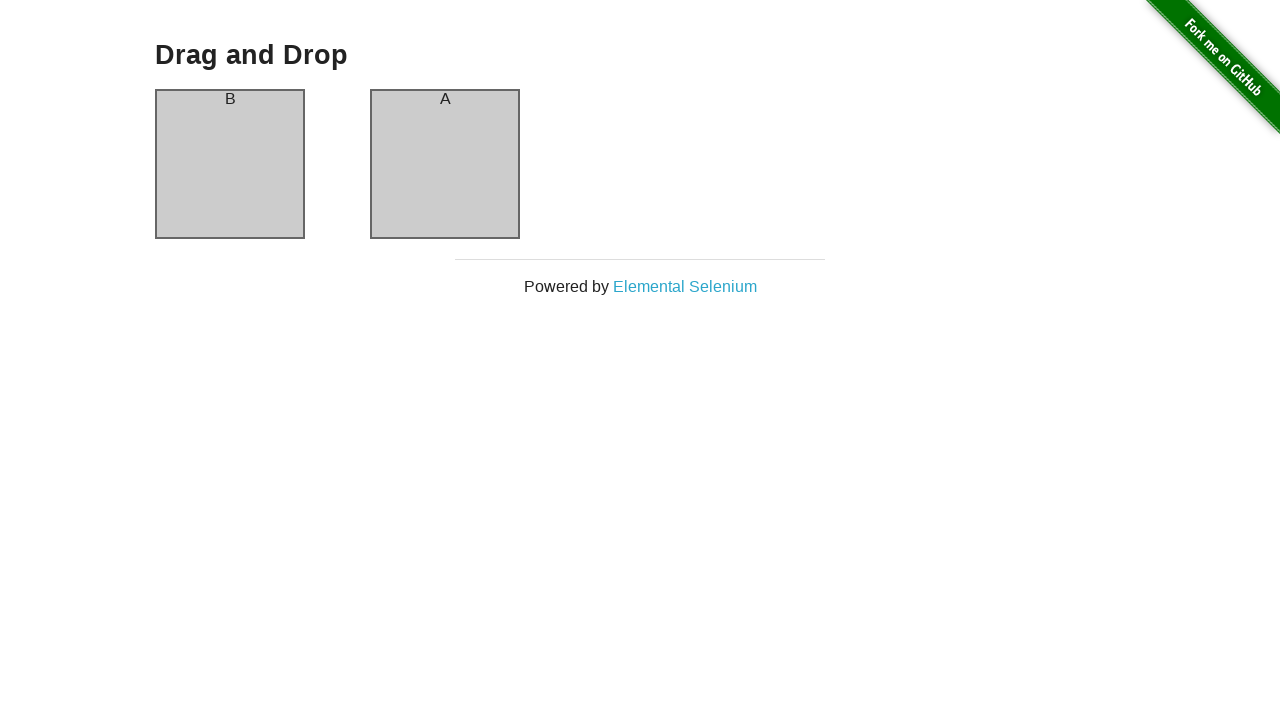